Tests sending a tab key press using keyboard actions without targeting a specific element, and verifies the page displays the correct key

Starting URL: http://the-internet.herokuapp.com/key_presses

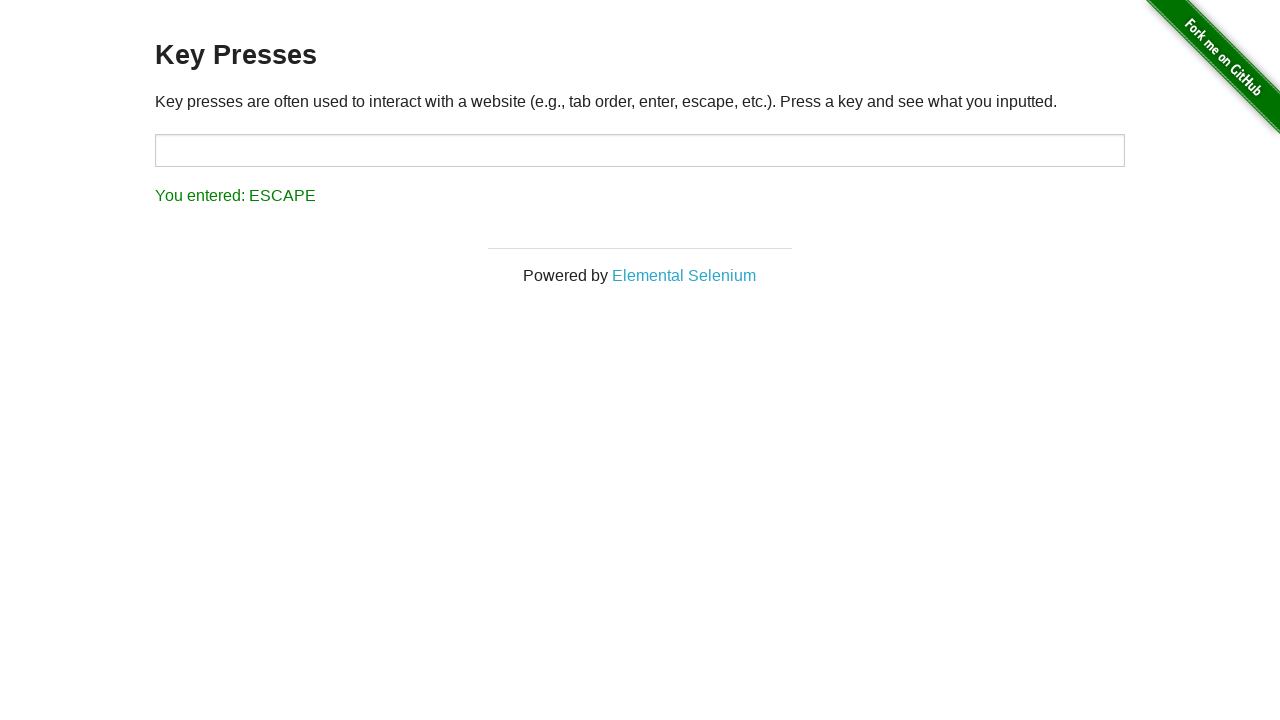

Pressed Tab key using keyboard actions
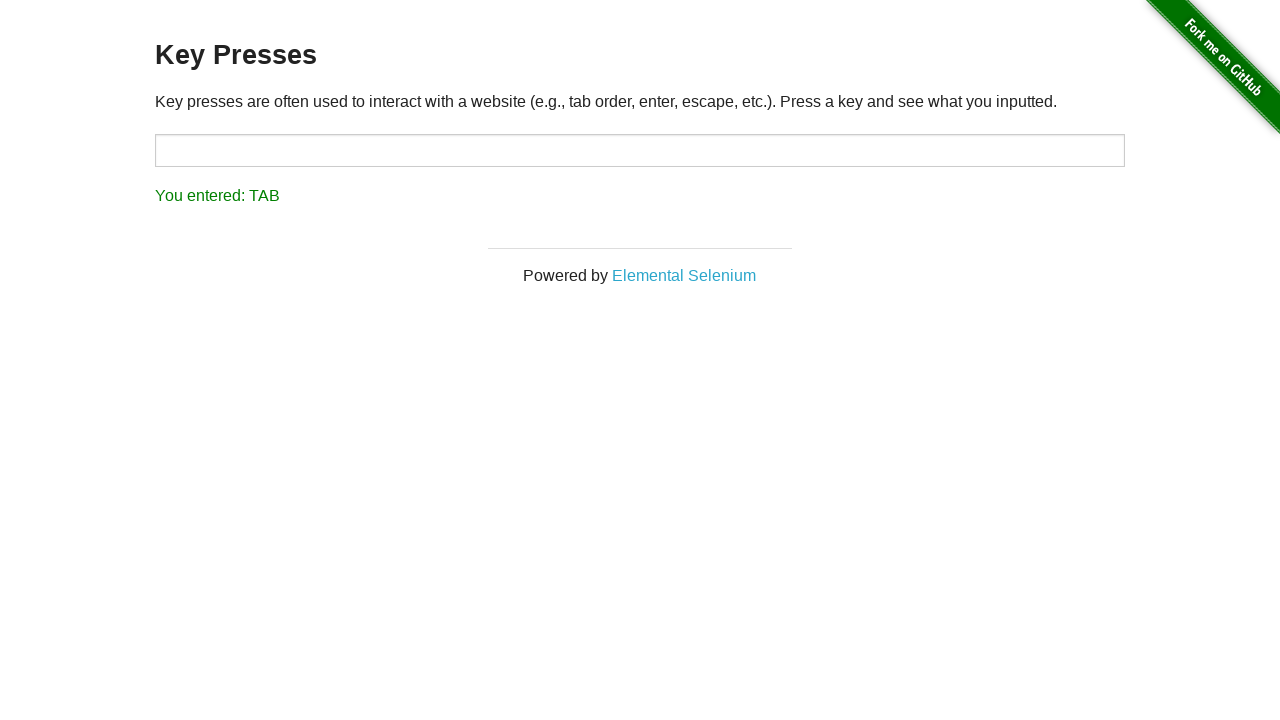

Result element loaded after Tab key press
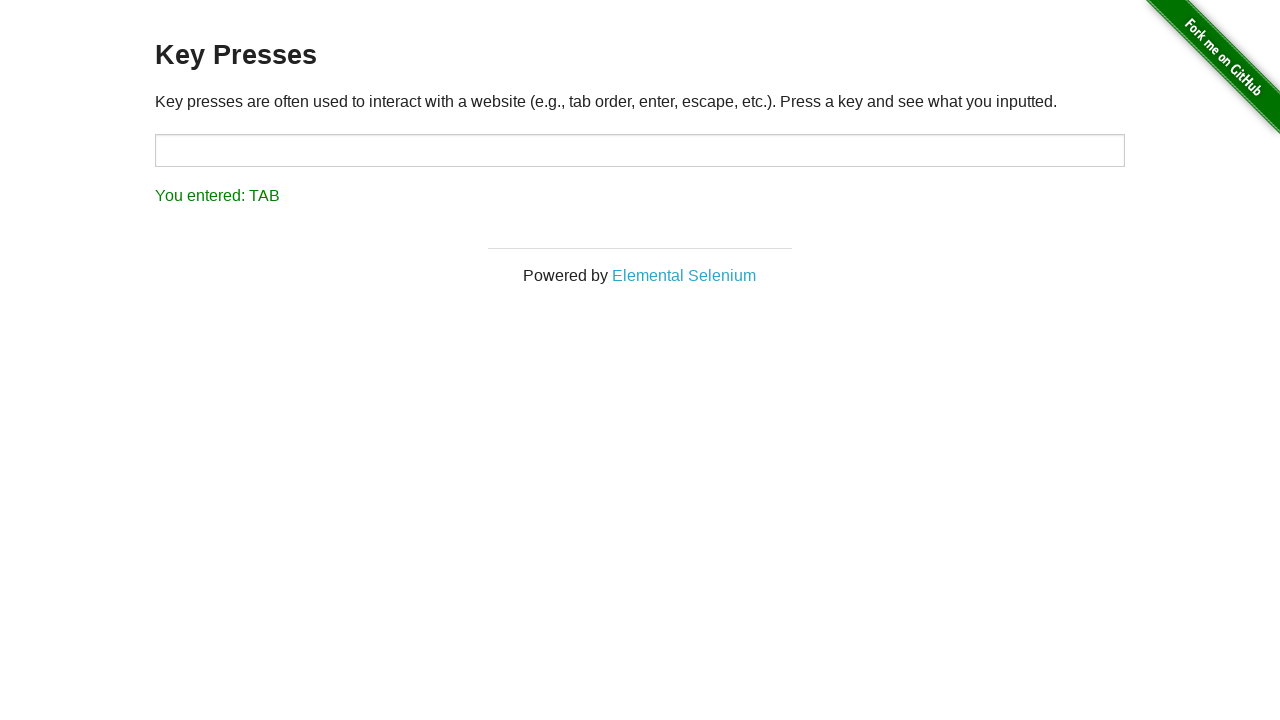

Retrieved result text content
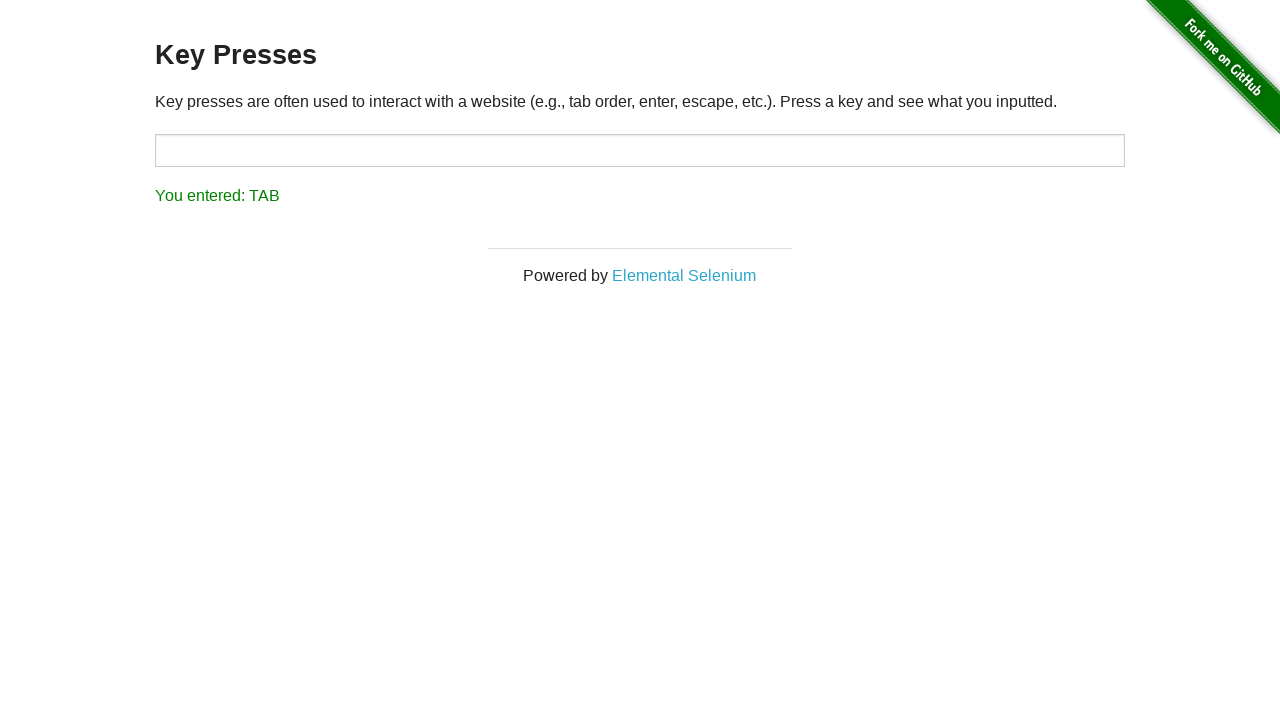

Verified result text shows 'You entered: TAB'
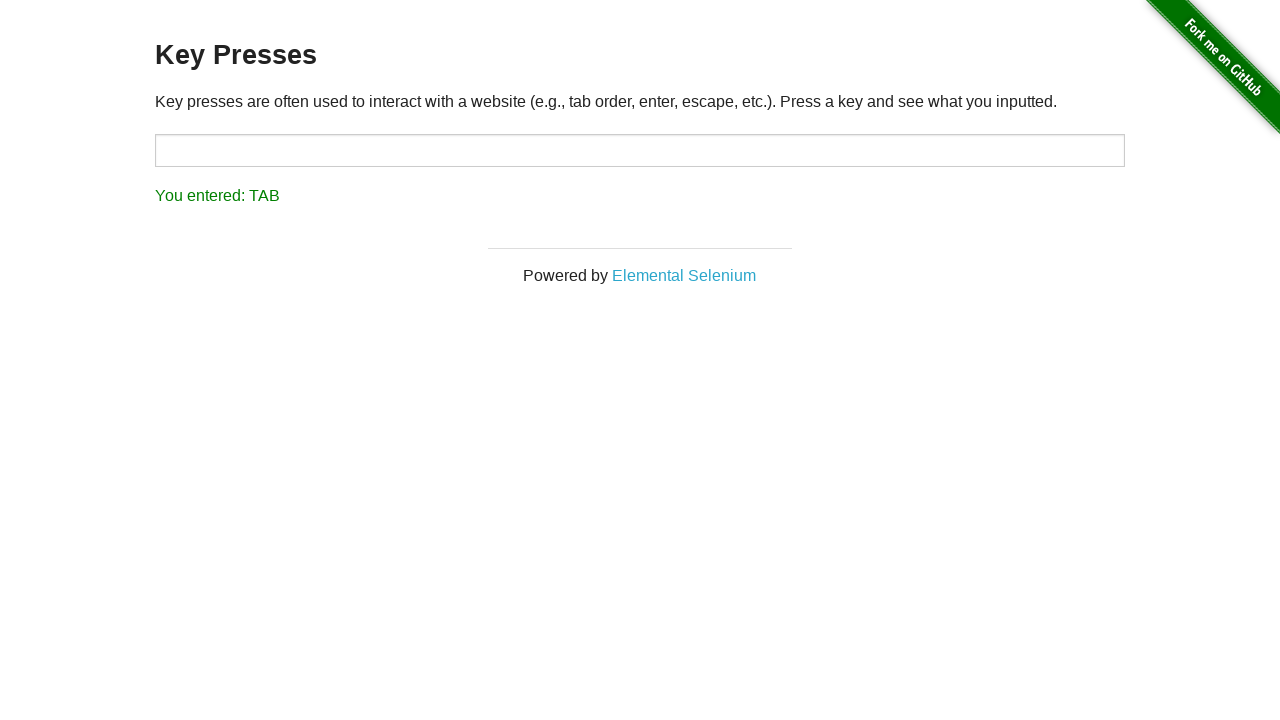

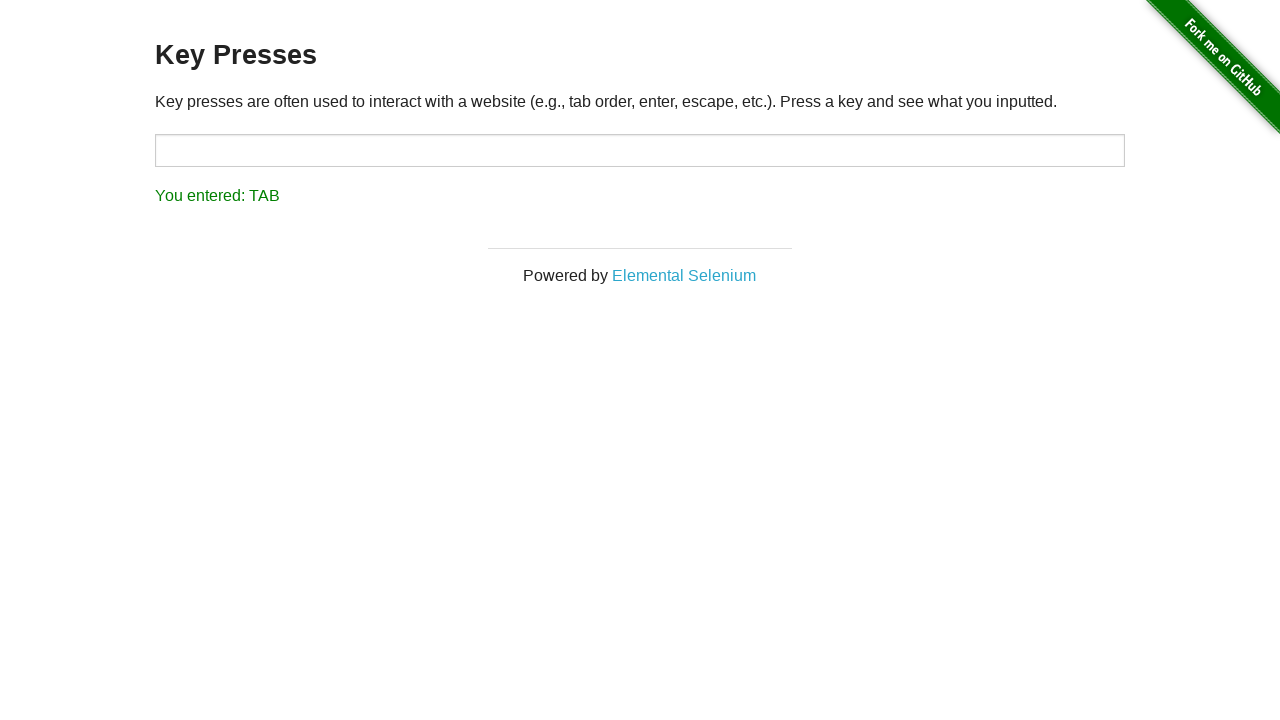